Tests clicking on piano keynote buttons on a music lesson page, specifically clicking three different sound buttons (C6, D3, and G5 keynotes)

Starting URL: https://www.apronus.com/music/lessons/unit01.htm

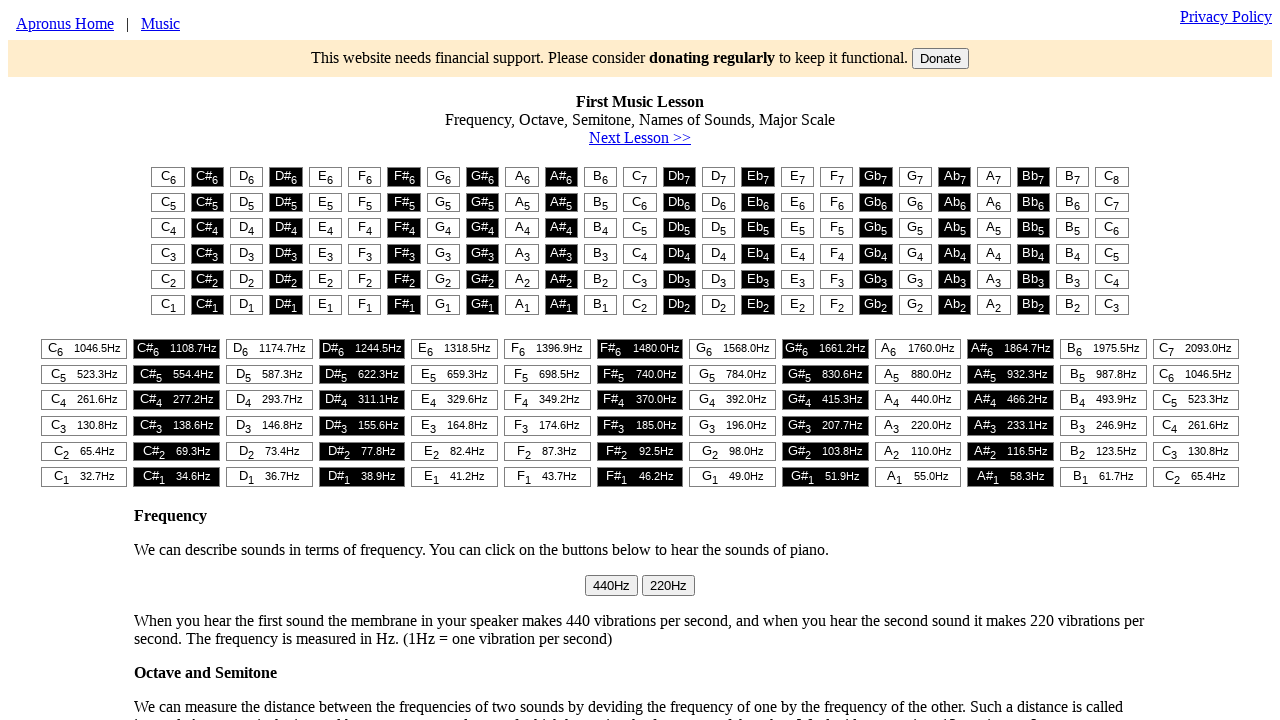

Clicked C6 keynote sound button at (168, 177) on (//button[@class='soundbutton noselect'])[1]
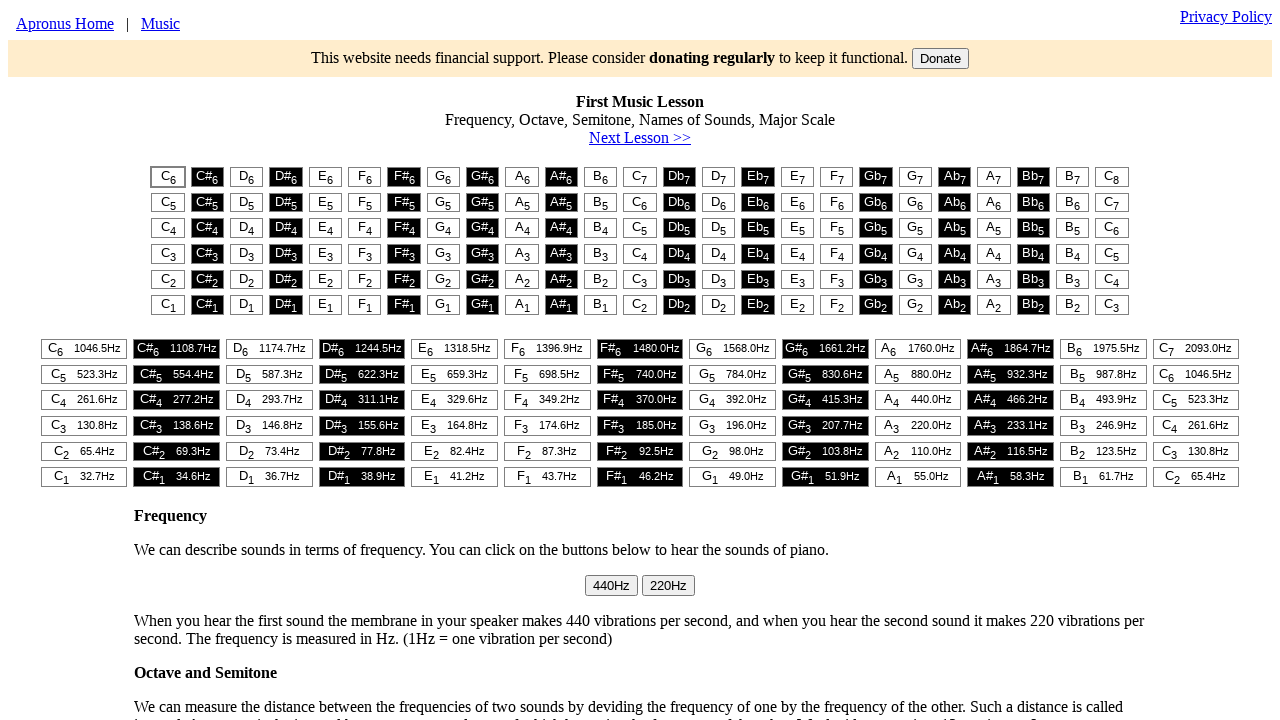

Clicked D3 keynote sound button at (247, 254) on (//button[@class='soundbutton noselect'])[78]
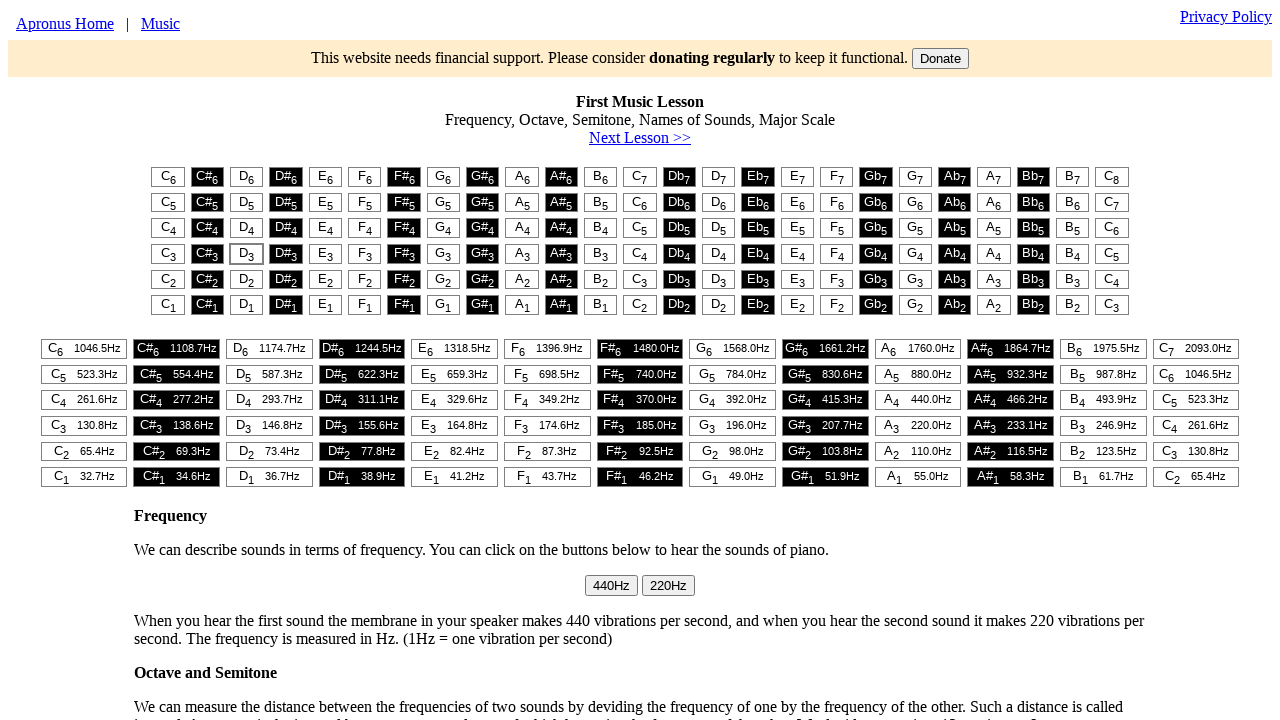

Clicked G5 keynote sound button at (443, 202) on (//button[@class='soundbutton noselect'])[33]
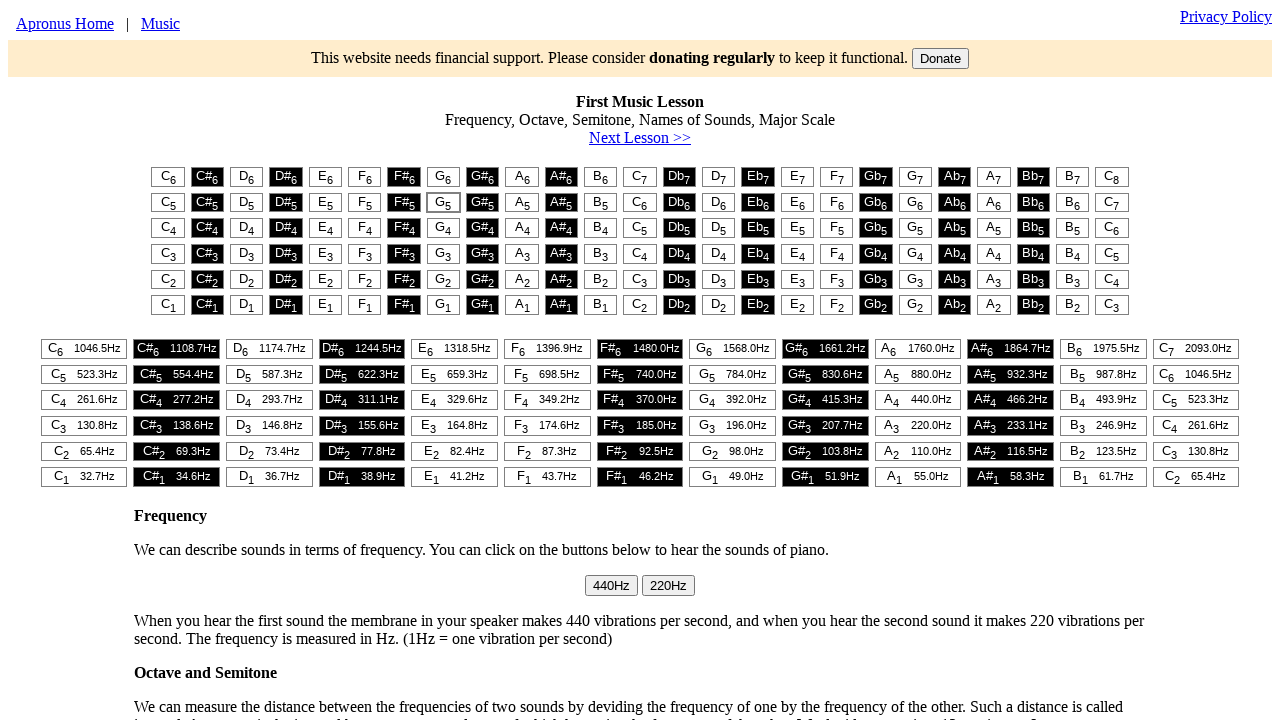

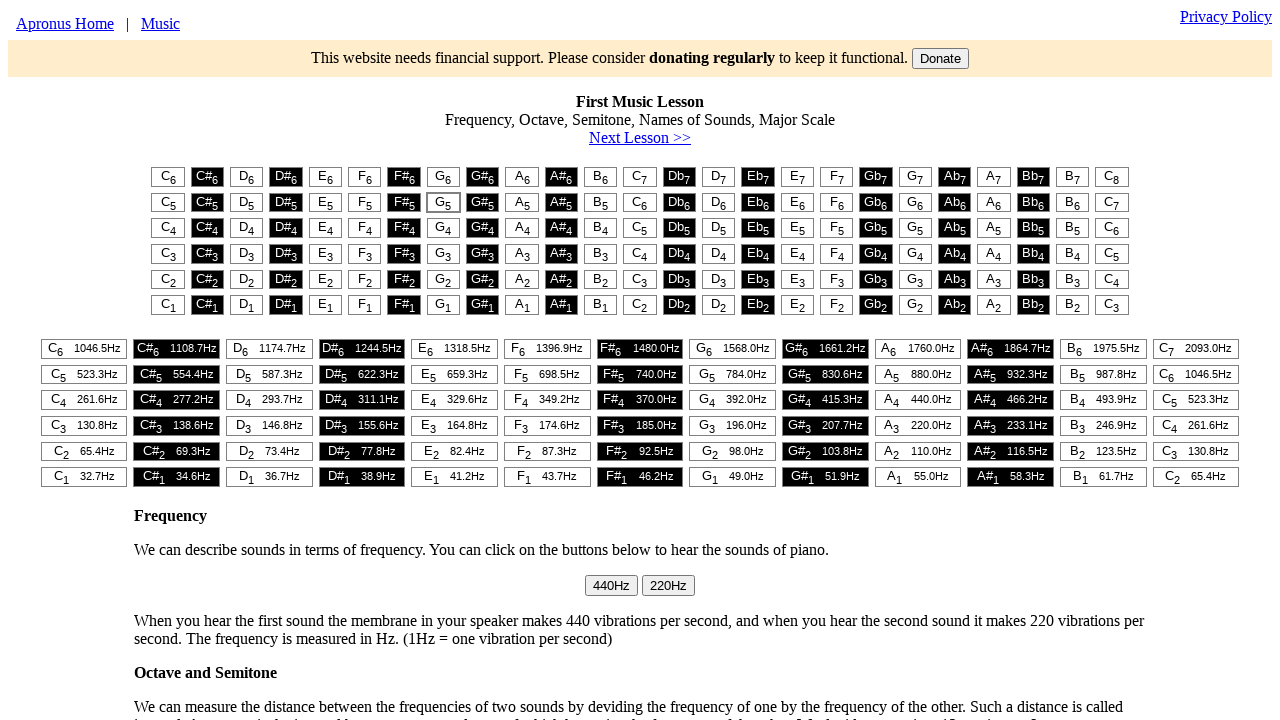